Tests form filling functionality on a medical website by filling multiple contact/inquiry forms with name, email, and phone information.

Starting URL: https://www.medimention.com/

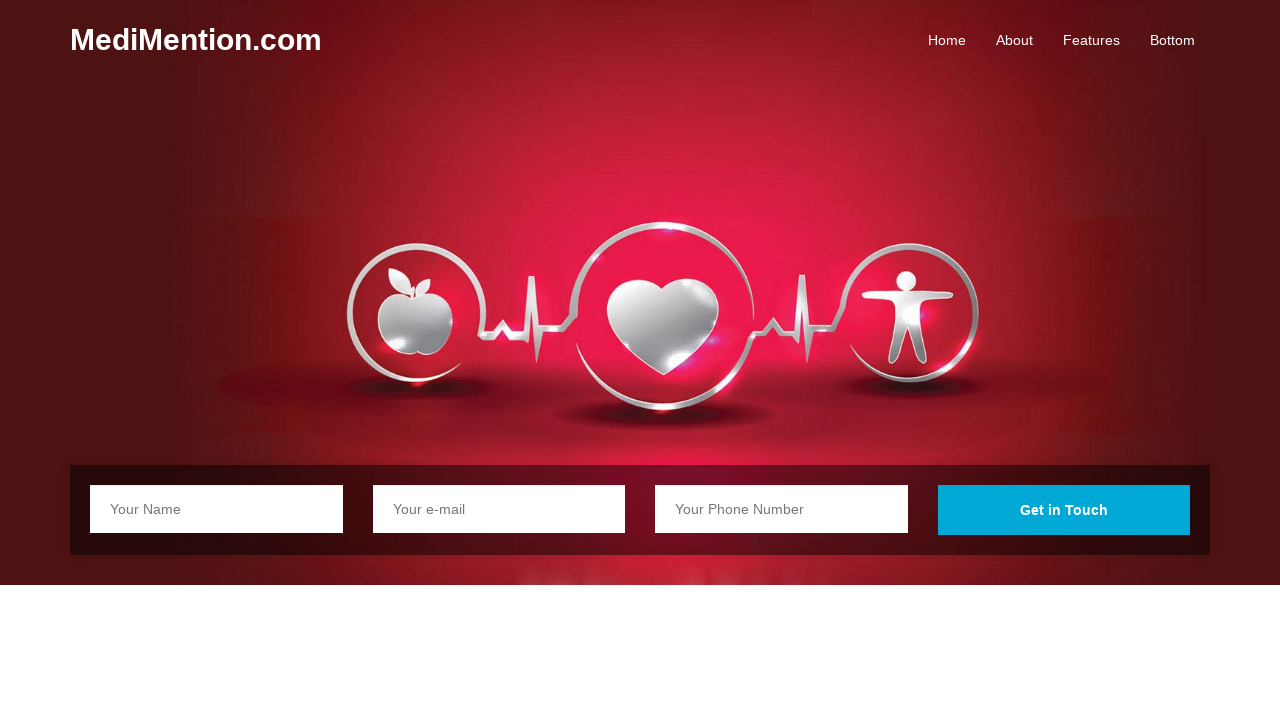

Waited for page to load (2 seconds)
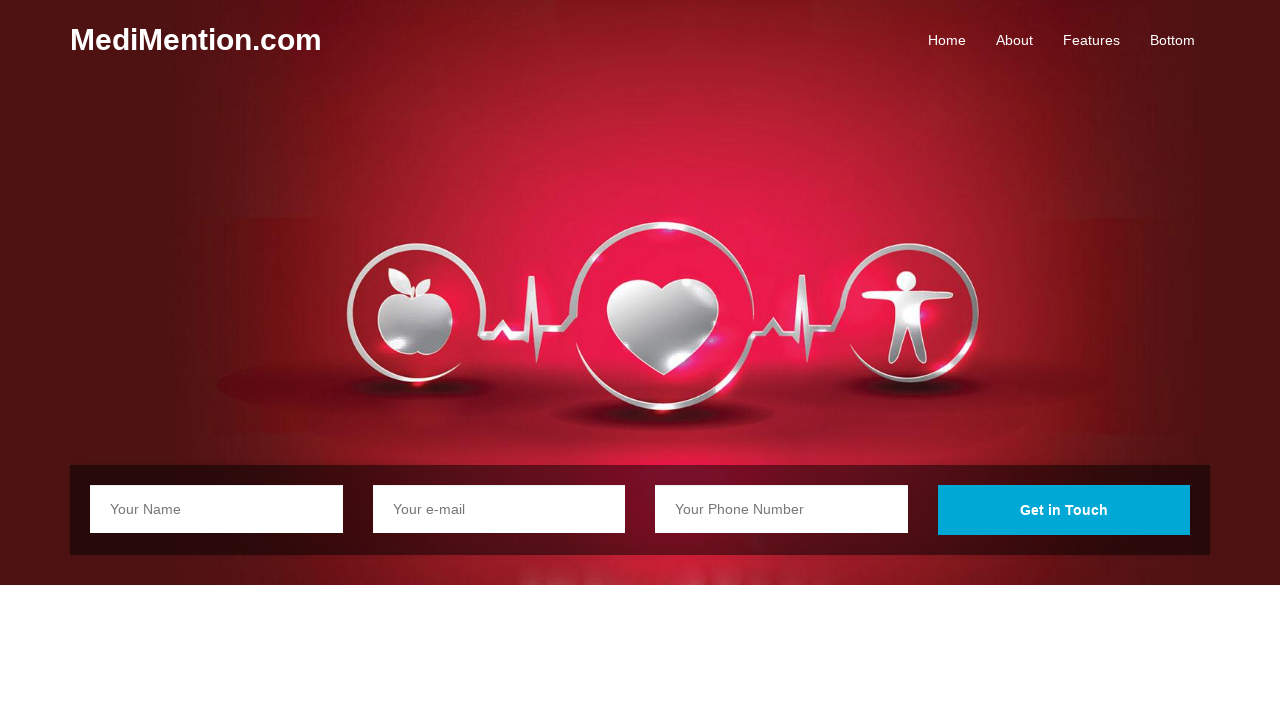

Located all name input fields
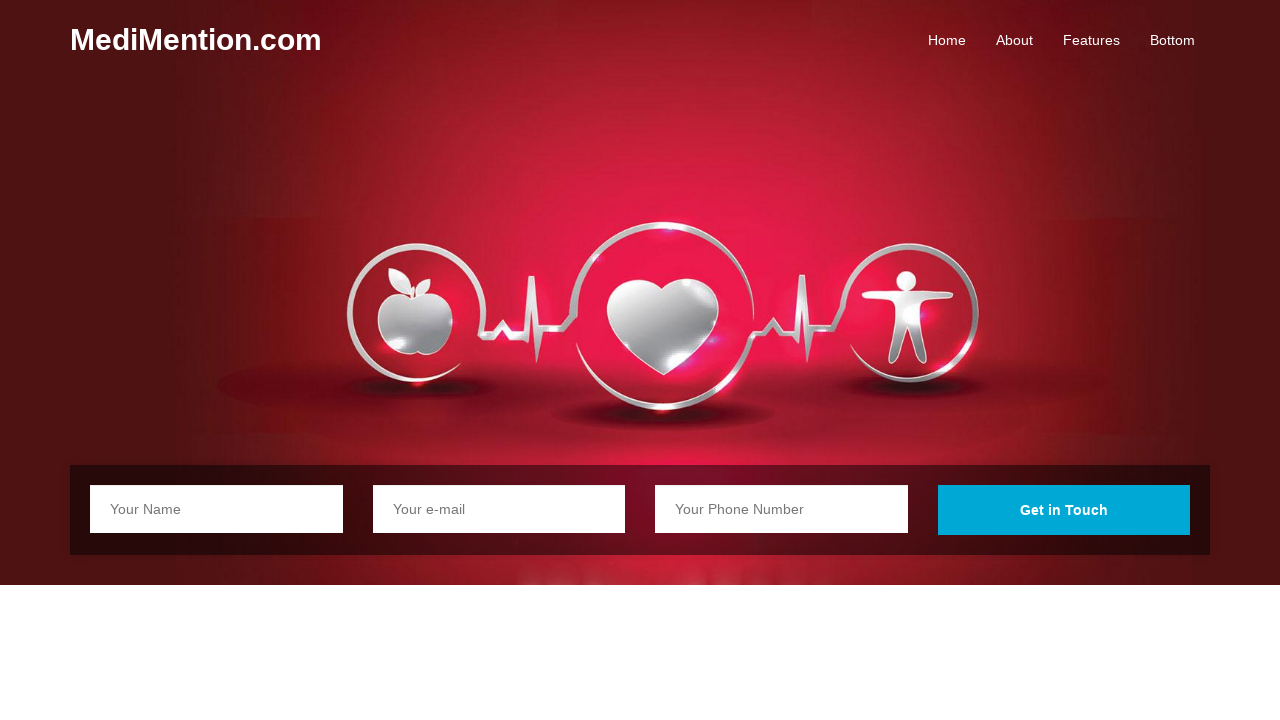

Filled first name field with 'Marcus Thompson' on input[name='name'] >> nth=0
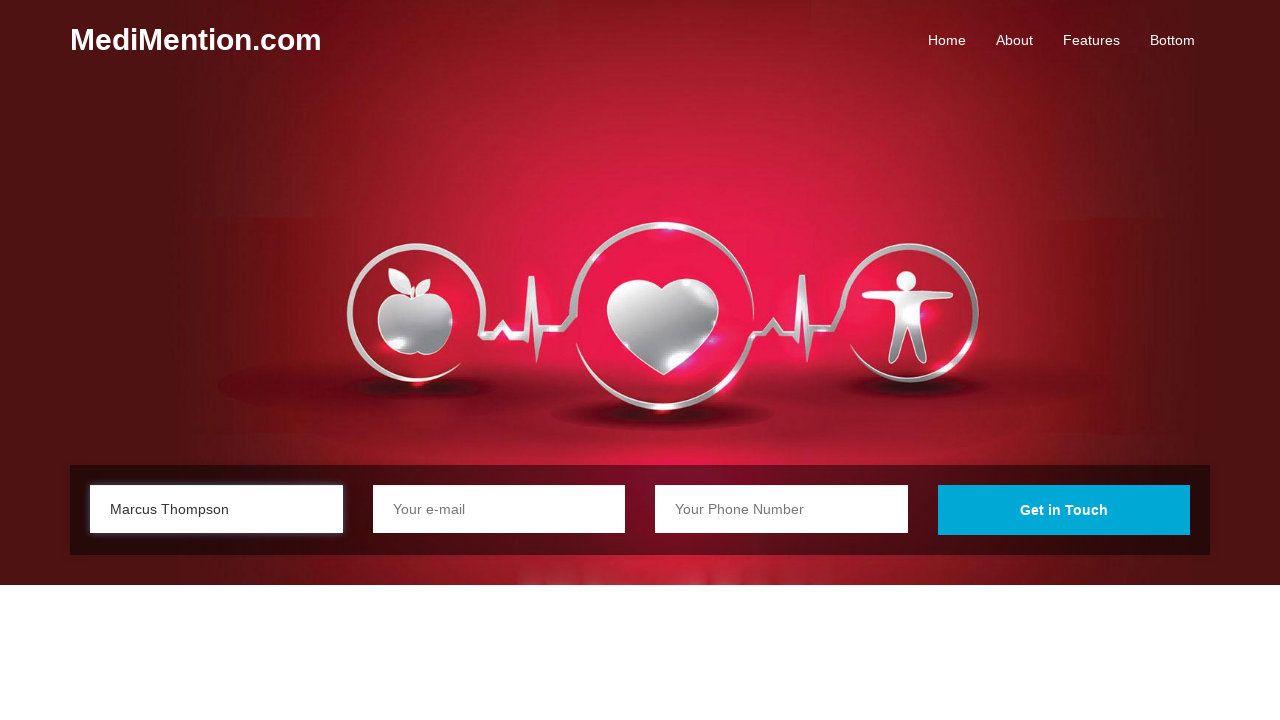

Filled second name field with 'Marcus Thompson' on input[name='name'] >> nth=1
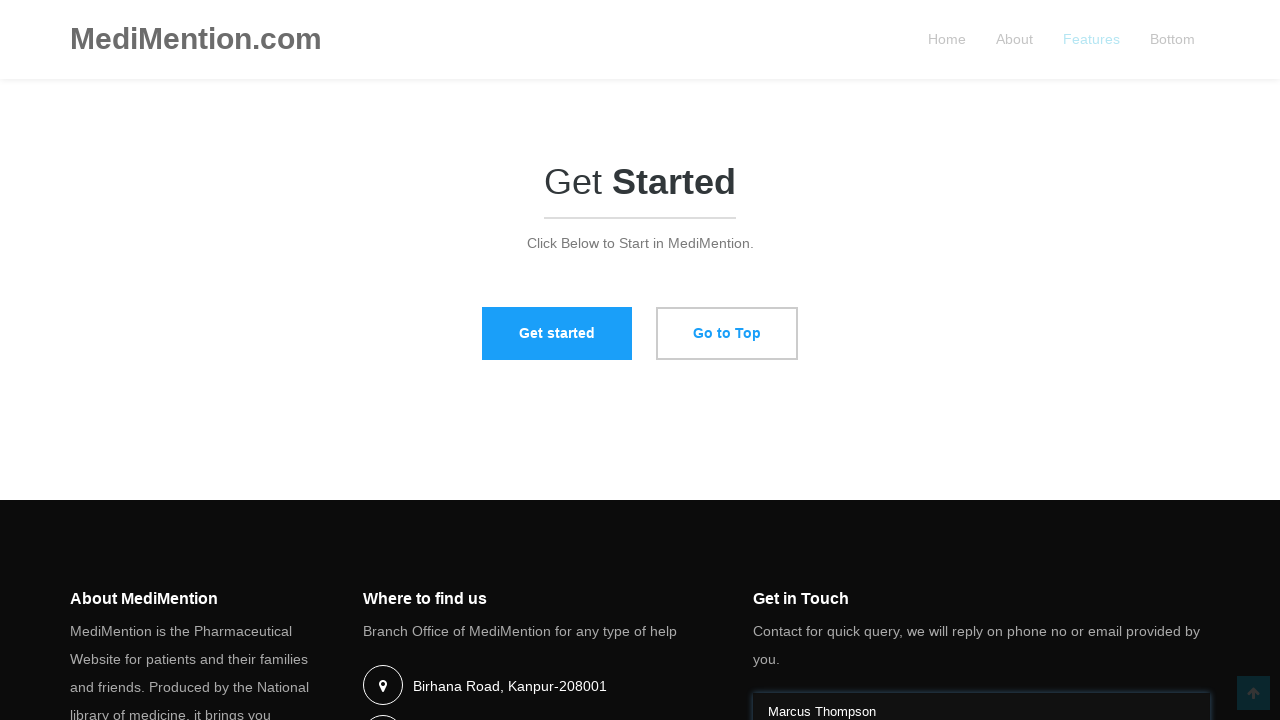

Located all email input fields
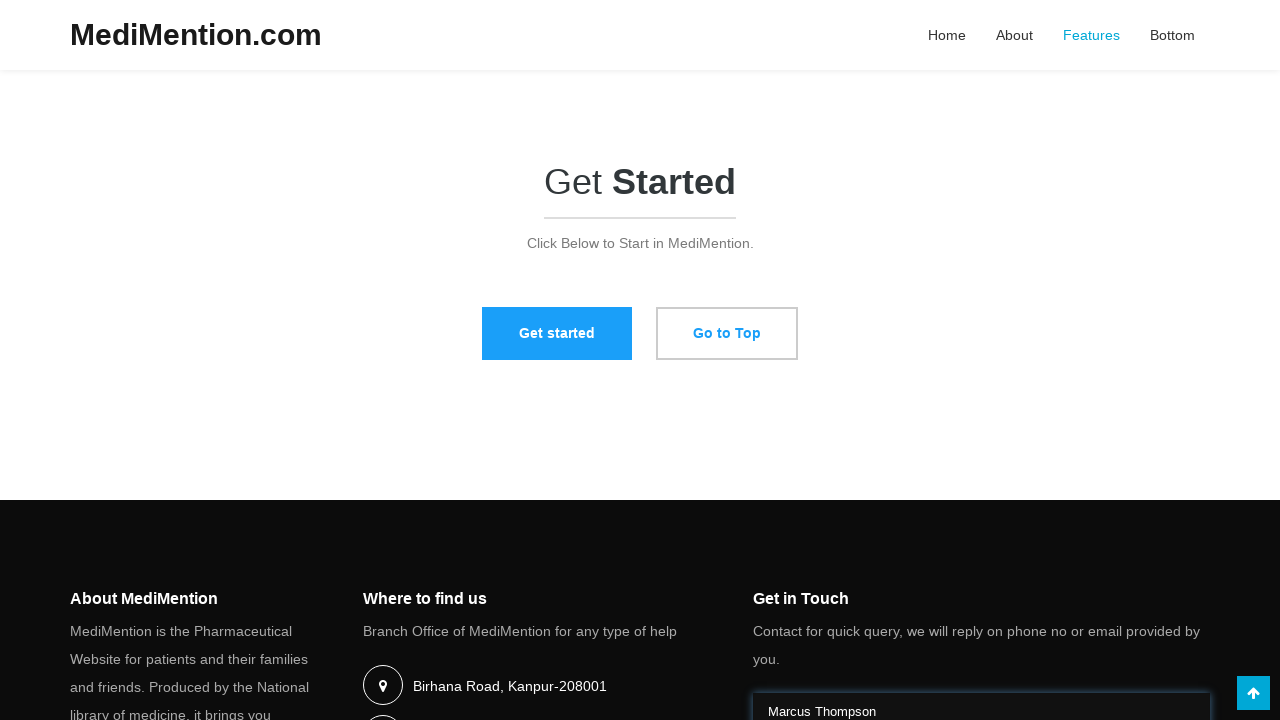

Filled first email field with 'marcus.thompson@example.com' on input[name='email'] >> nth=0
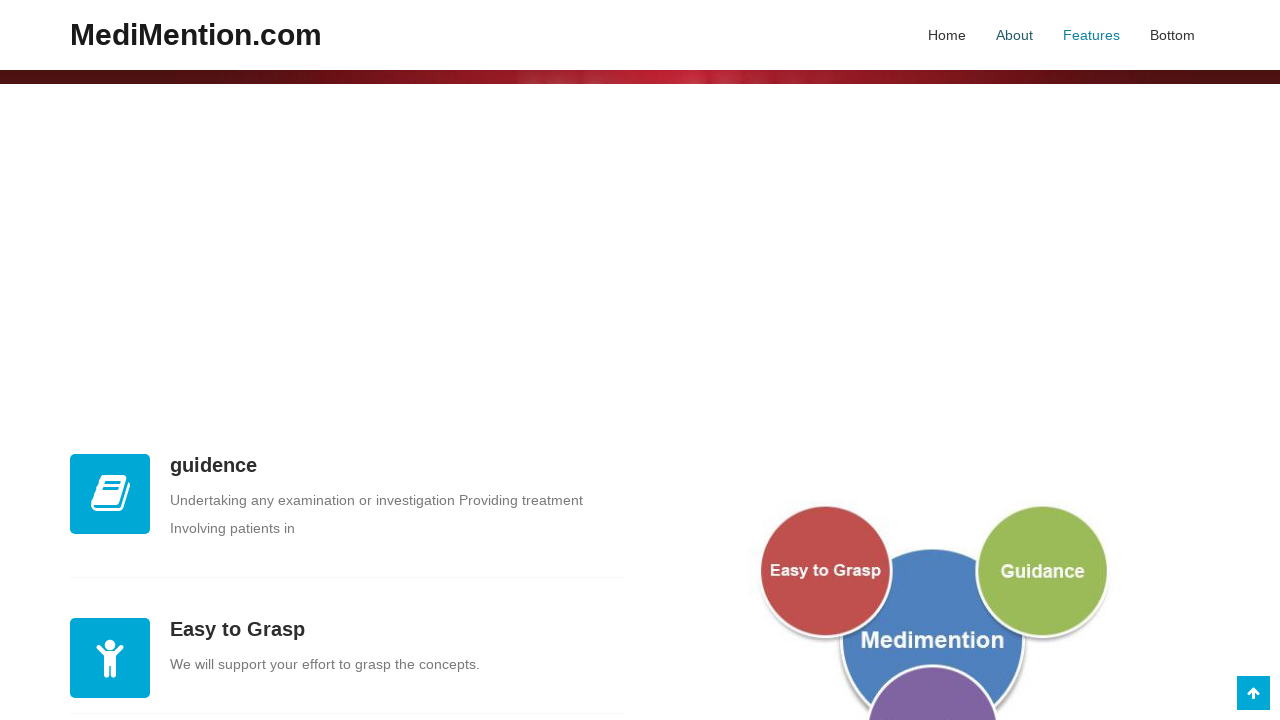

Filled second email field with 'm.thompson2024@example.com' on input[name='email'] >> nth=1
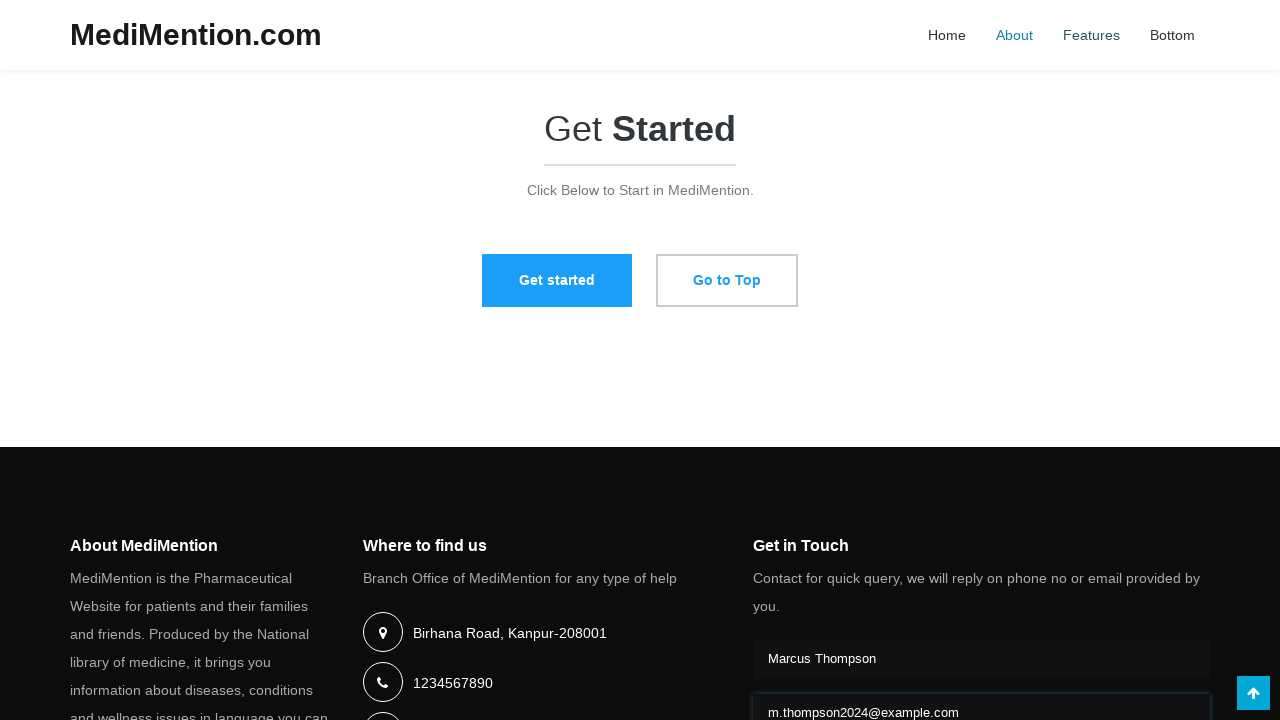

Located all phone input fields
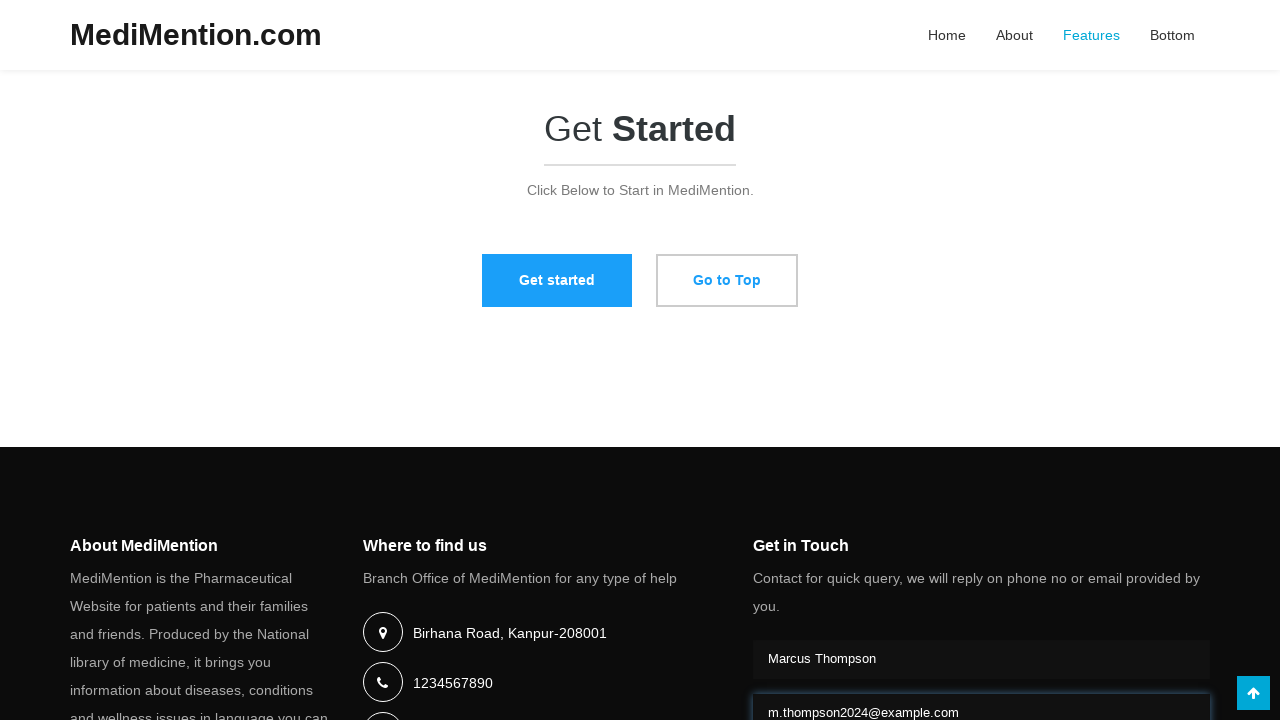

Filled first phone field with '5551234567' on input[name='phone'] >> nth=0
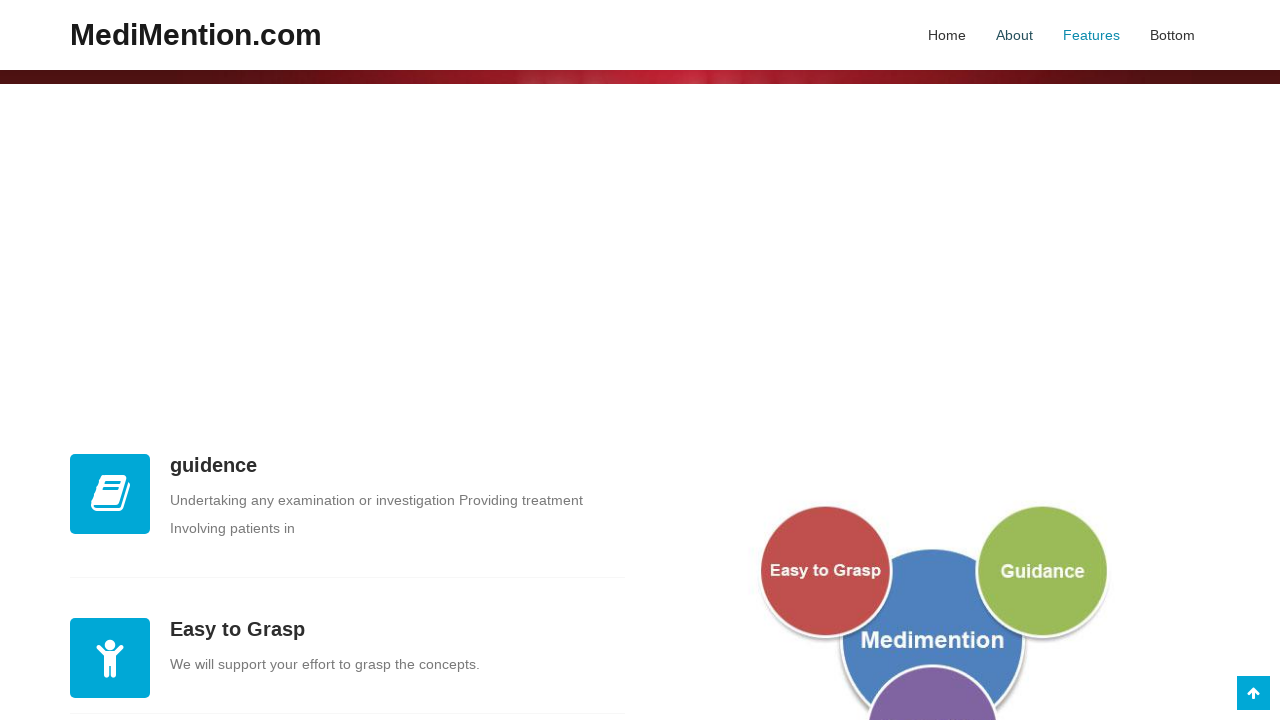

Filled second phone field with '5559876543' on input[name='phone'] >> nth=1
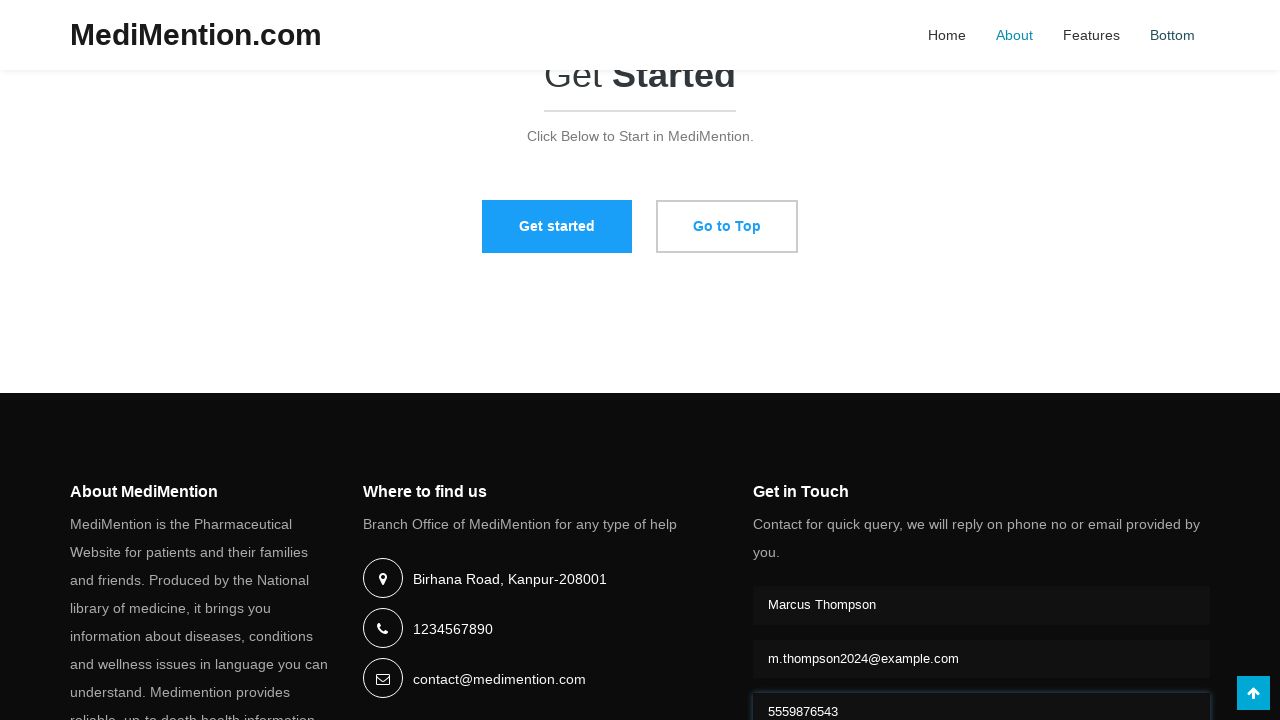

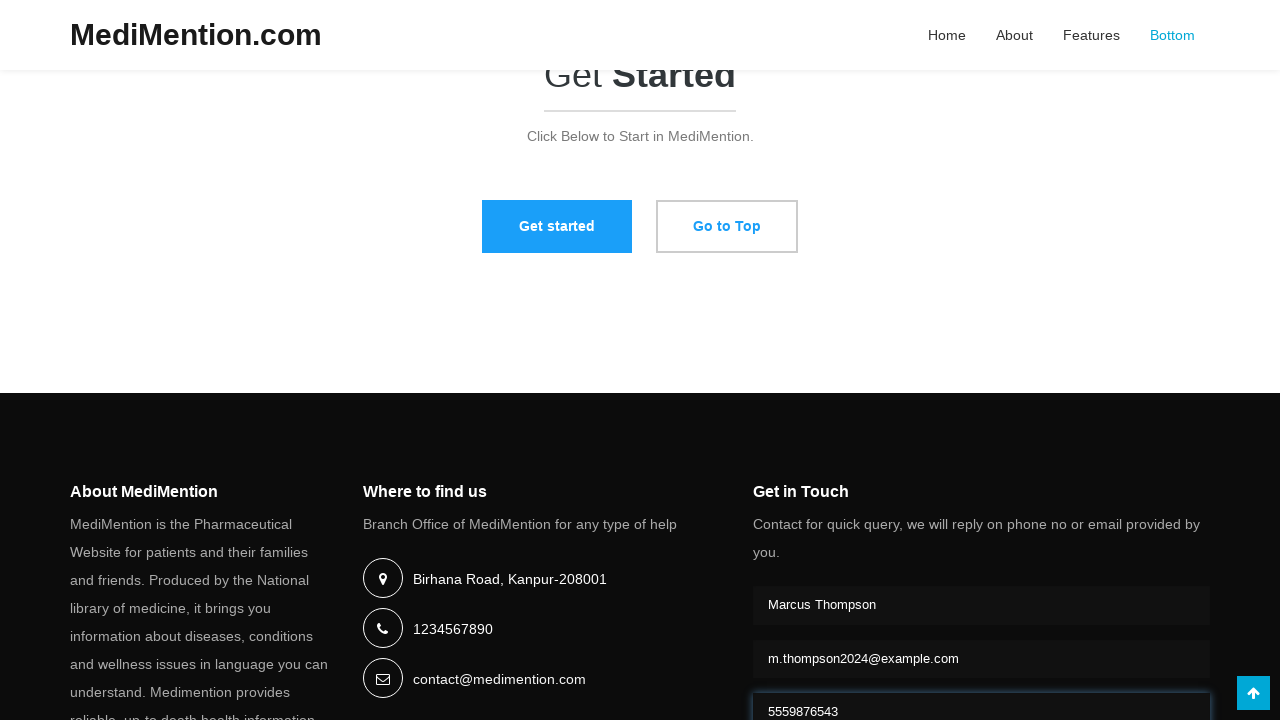